Tests invalid login functionality with soft assertions, entering incorrect password and handling alert

Starting URL: https://ashraaf7.github.io/AA-Practice-Test-Automation/

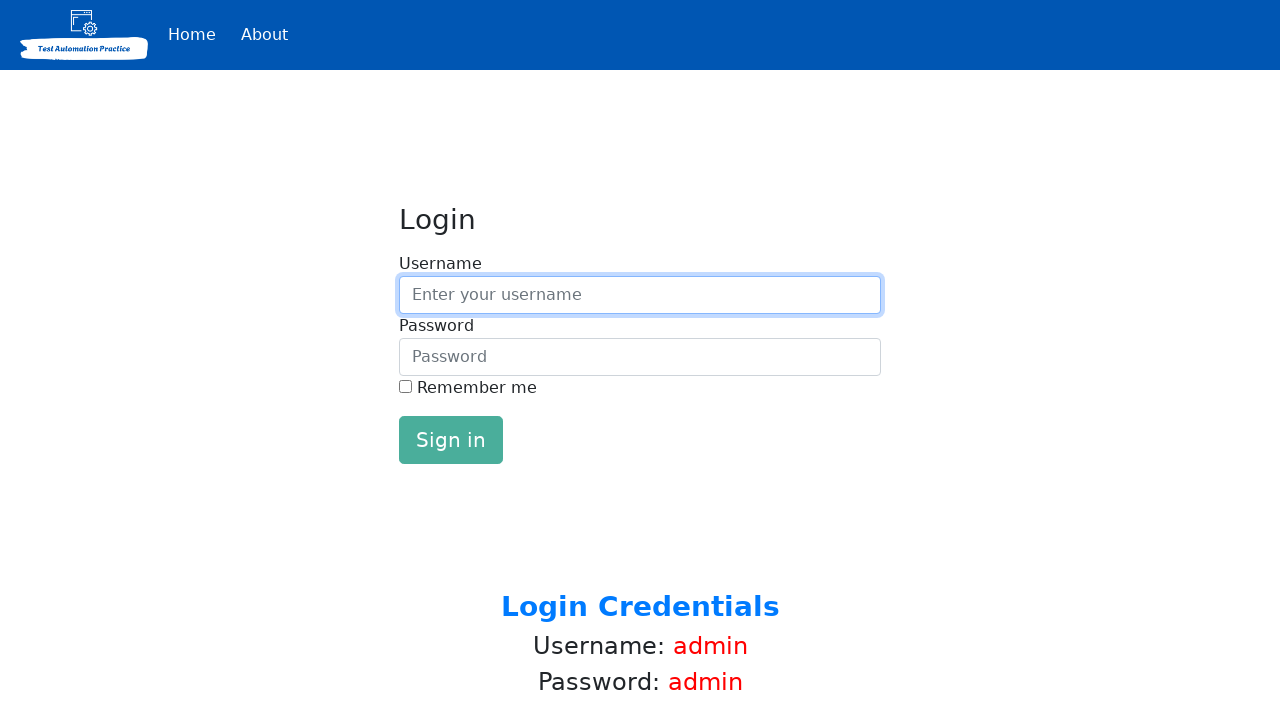

Entered username 'admin' in login field on #inputUsername
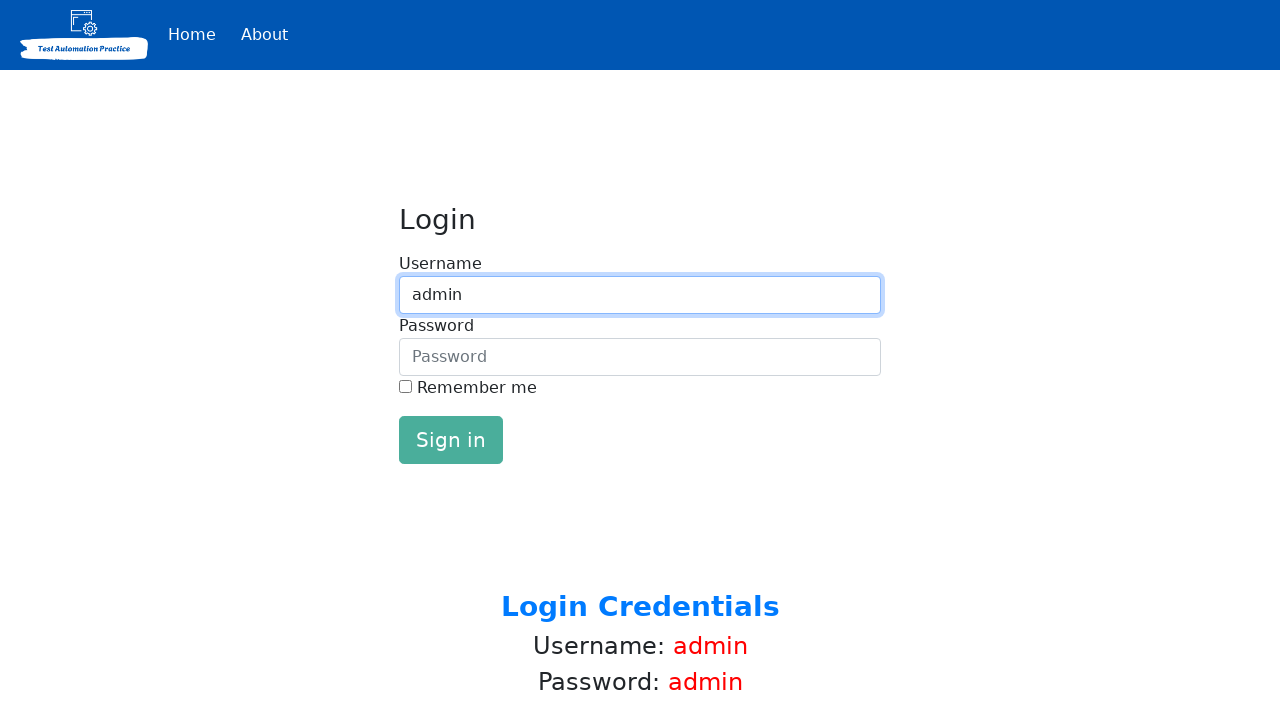

Entered invalid password 'aa' in password field on #inputPassword
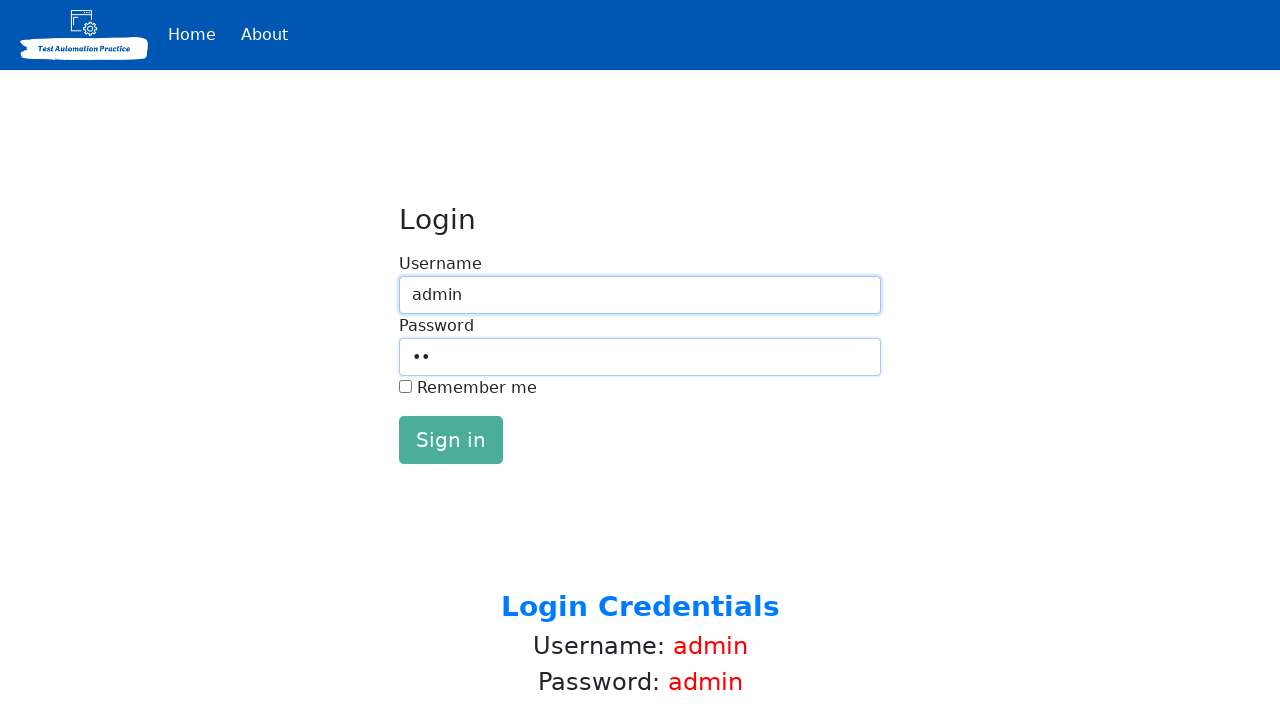

Clicked login button with invalid credentials at (451, 440) on #loginButton
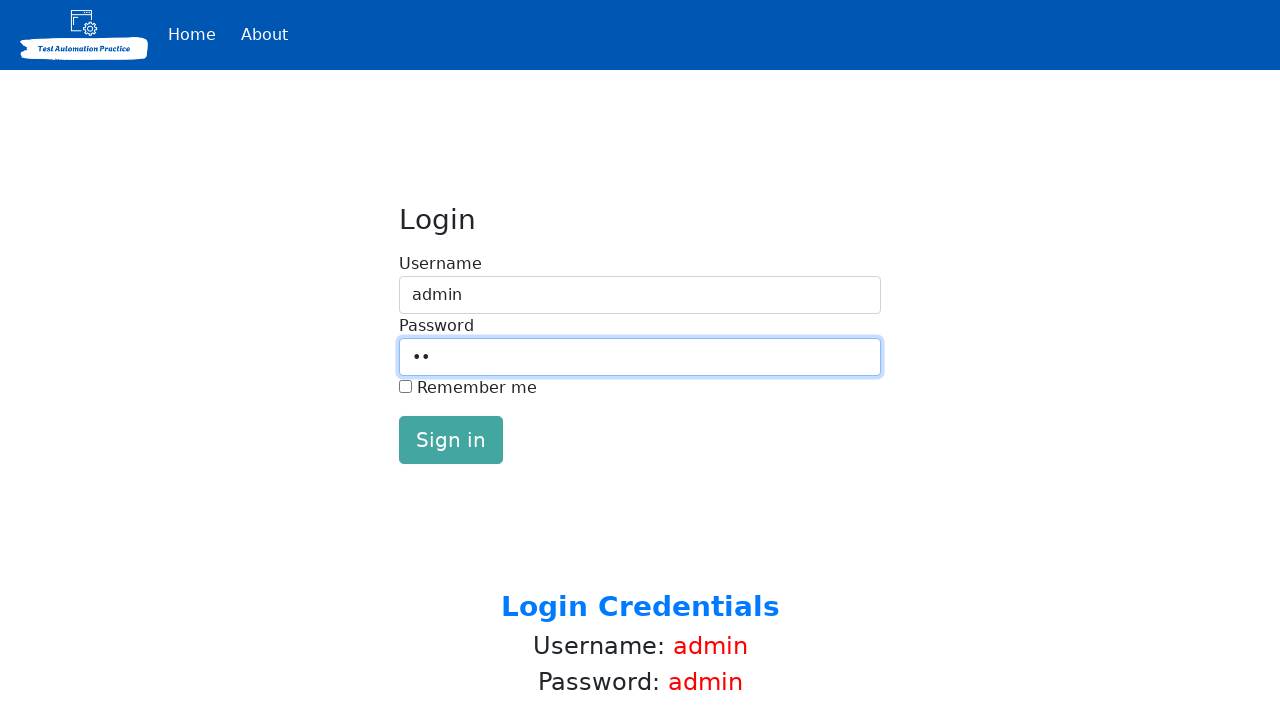

Alert dialog handler registered and accepted
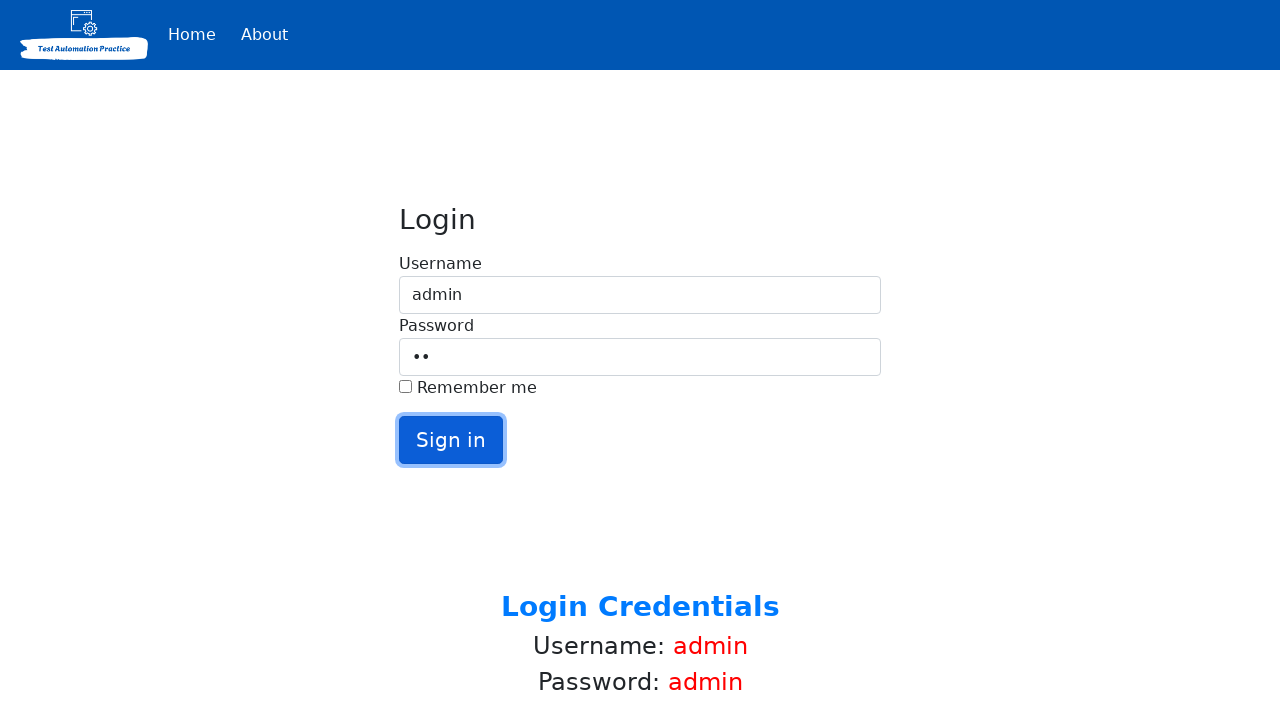

Waited 500ms to ensure any navigation would have occurred
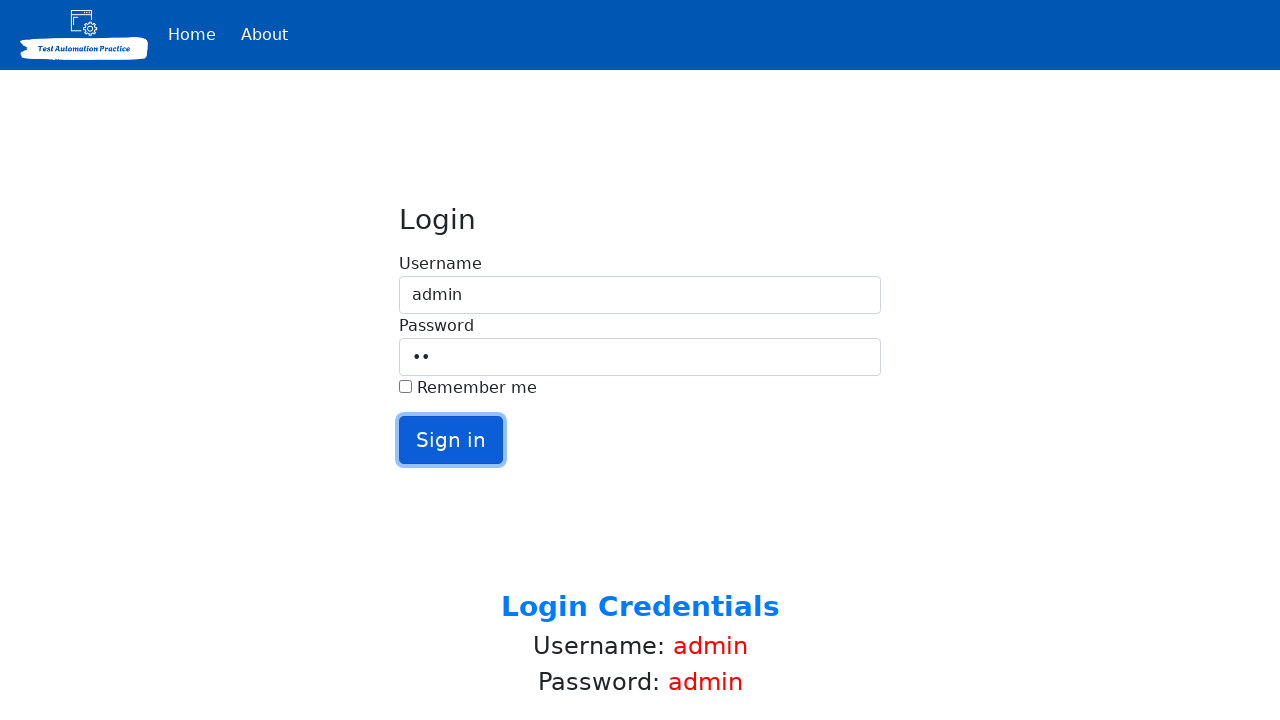

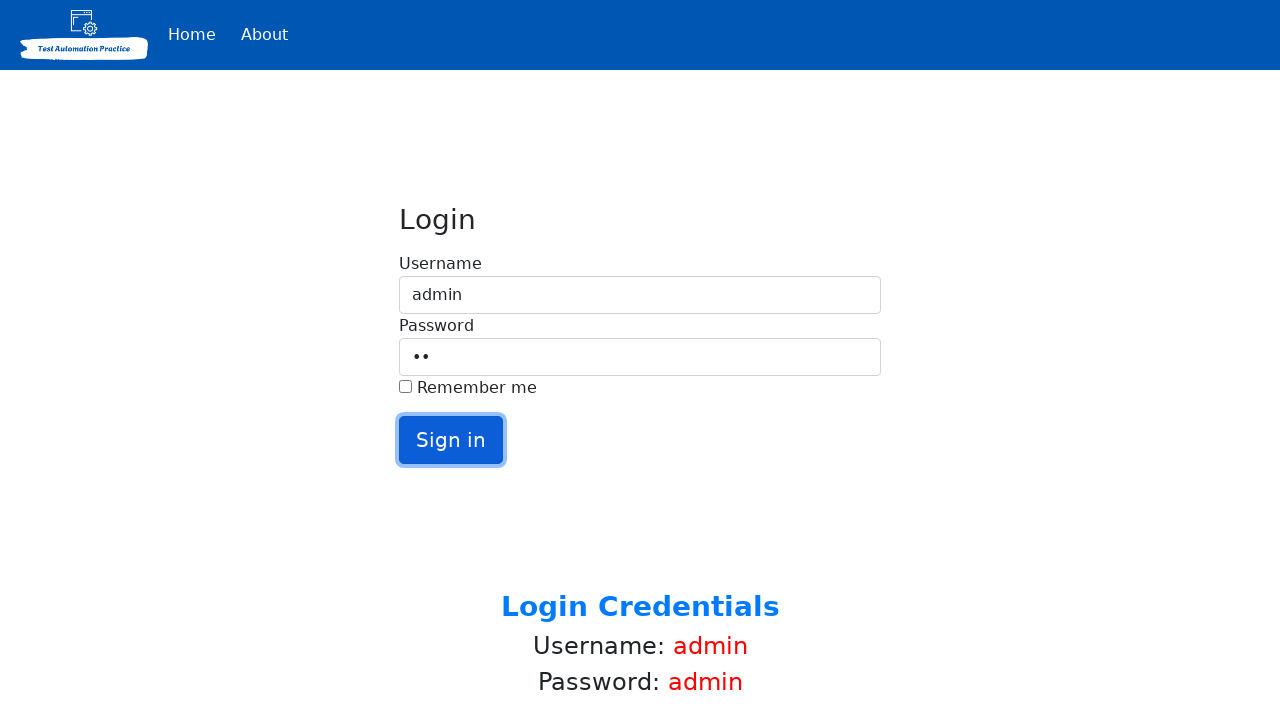